Navigates to Form Authentication page and verifies the href attribute of an external link

Starting URL: https://the-internet.herokuapp.com/

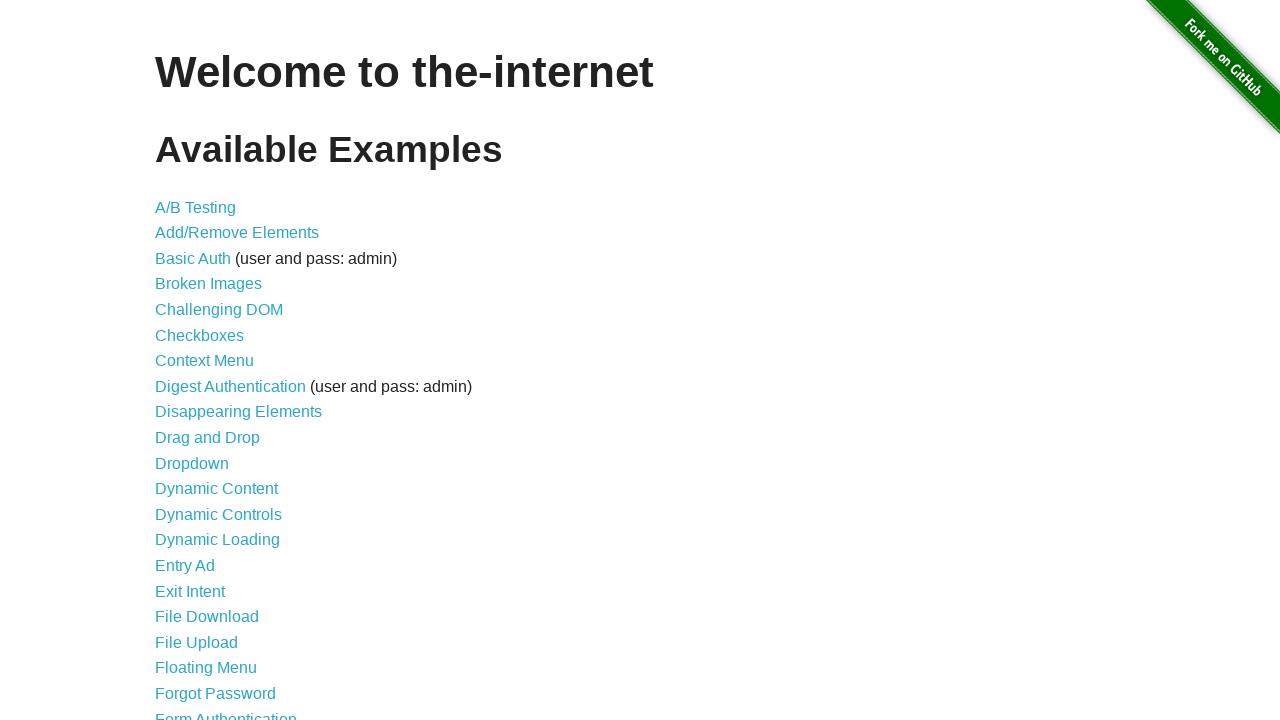

Clicked on Form Authentication link at (226, 712) on #content > ul > li:nth-child(21) > a
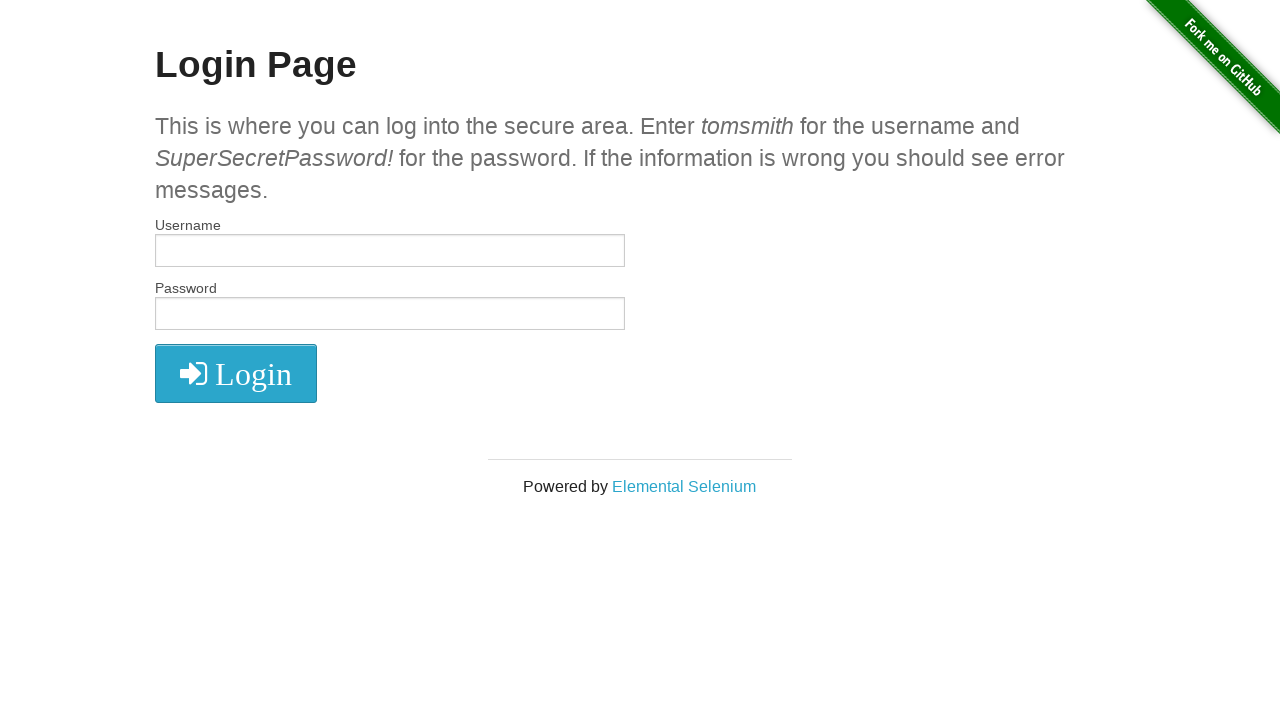

Retrieved href attribute from external link
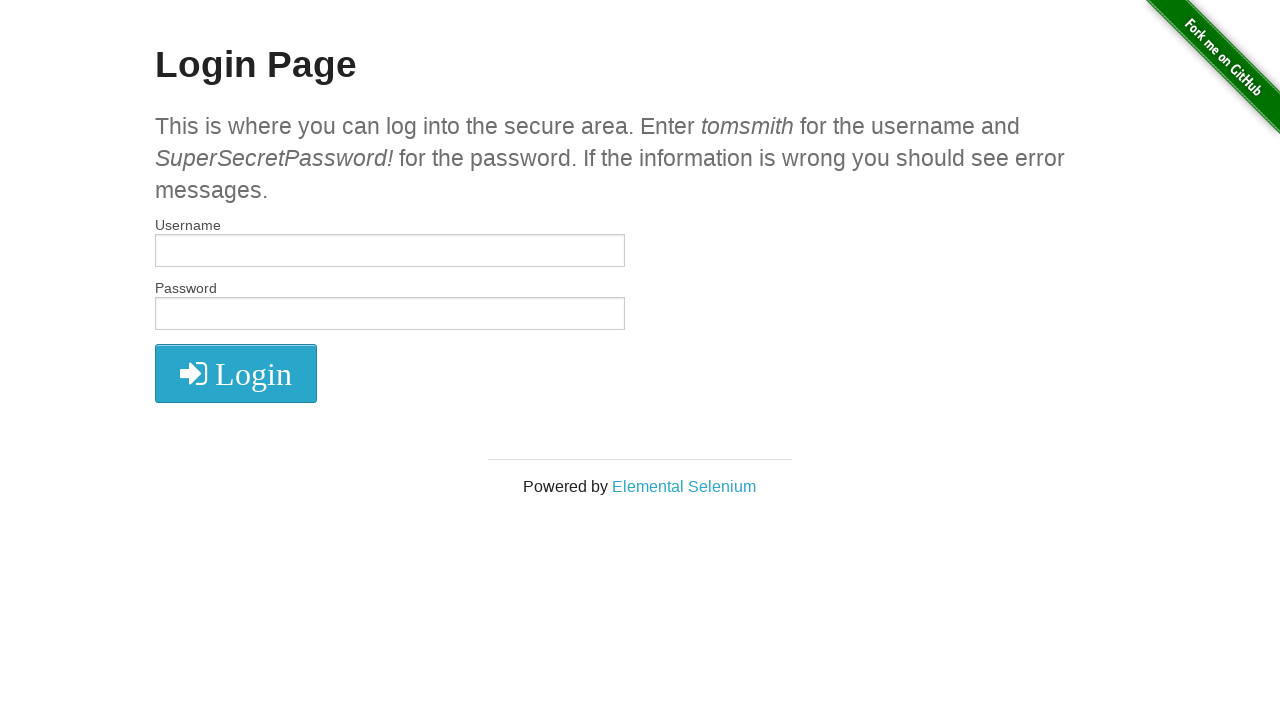

Verified href attribute equals 'http://elementalselenium.com/'
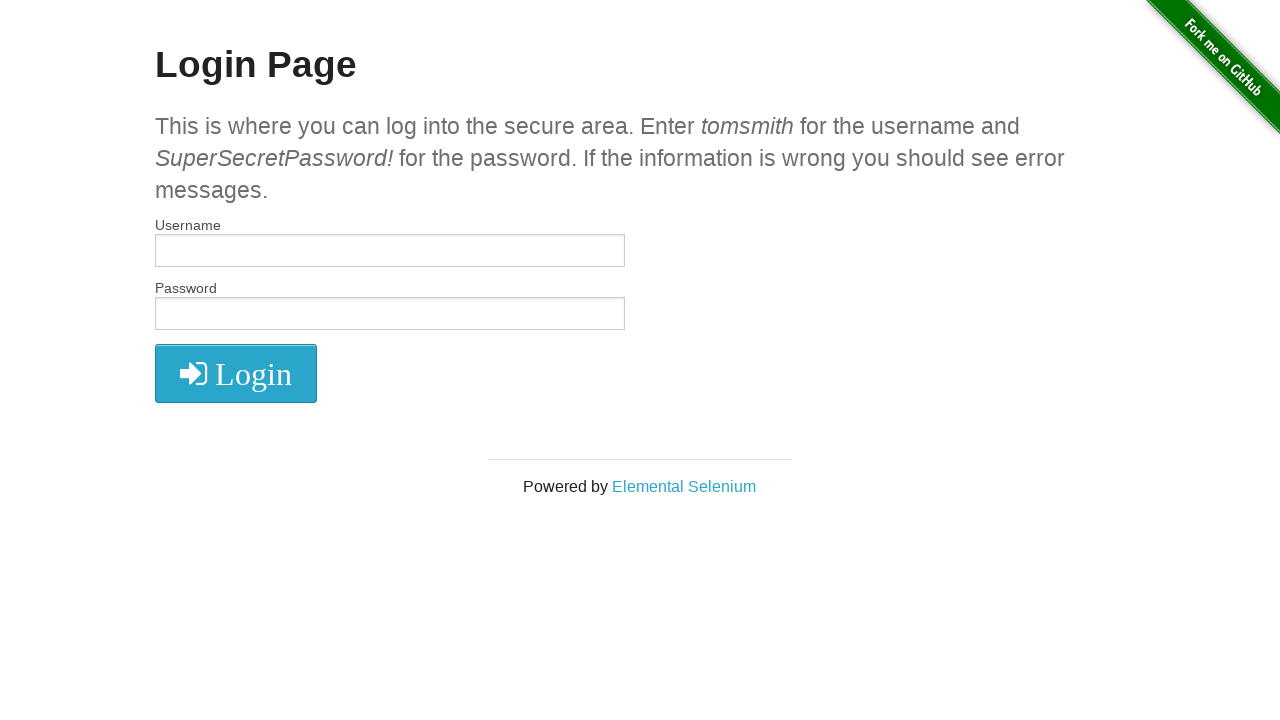

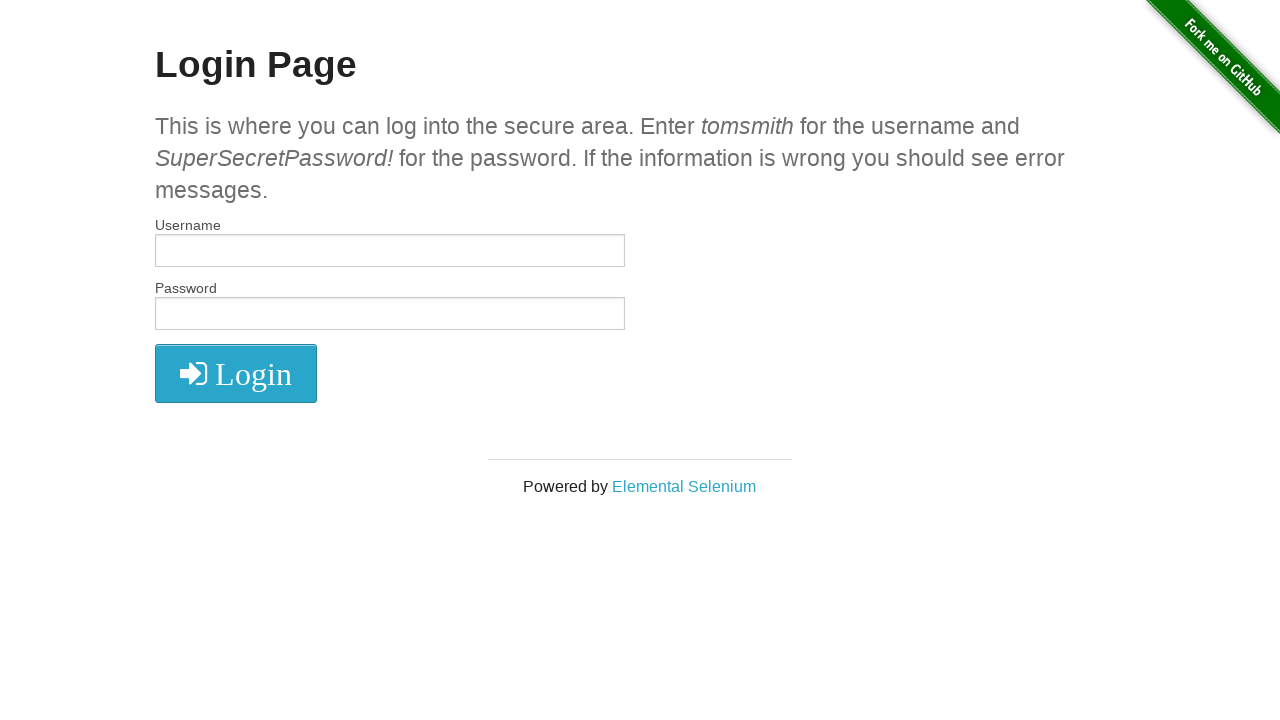